Navigates to the VTiger CRM demo page and verifies the page loads successfully.

Starting URL: https://demo.vtiger.com/vtigercrm/index.php

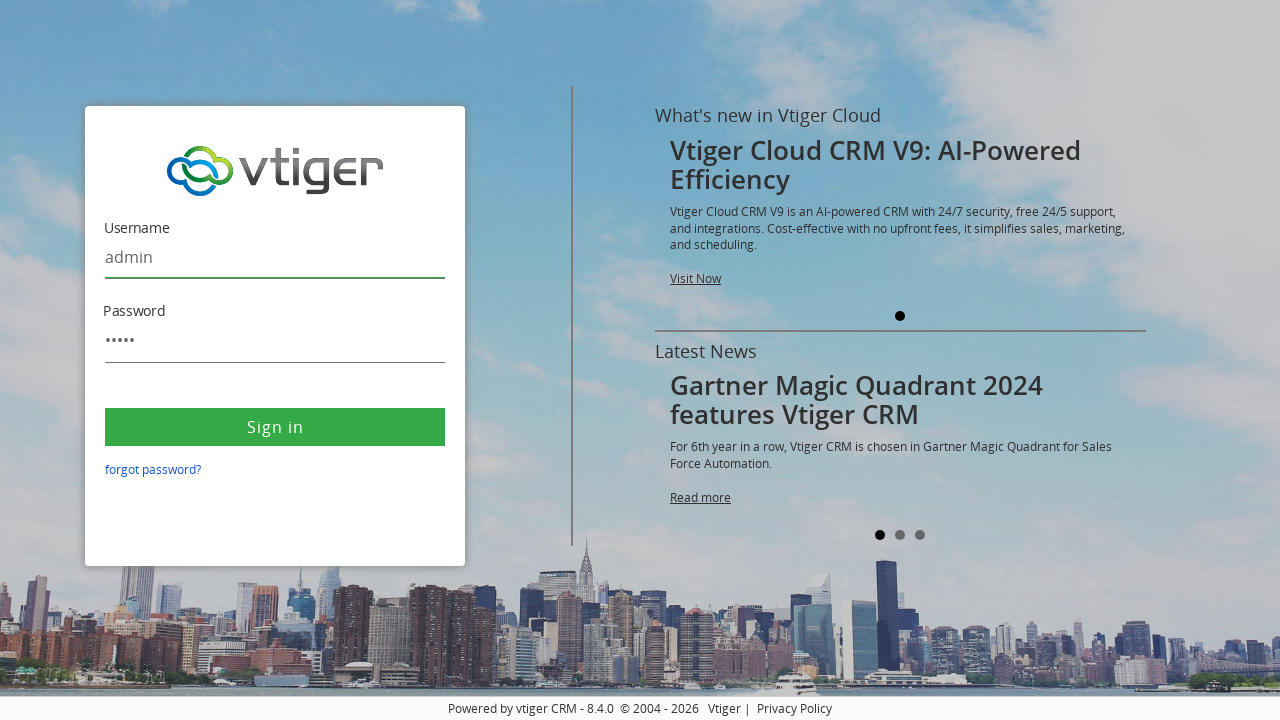

Waited for page to reach networkidle load state
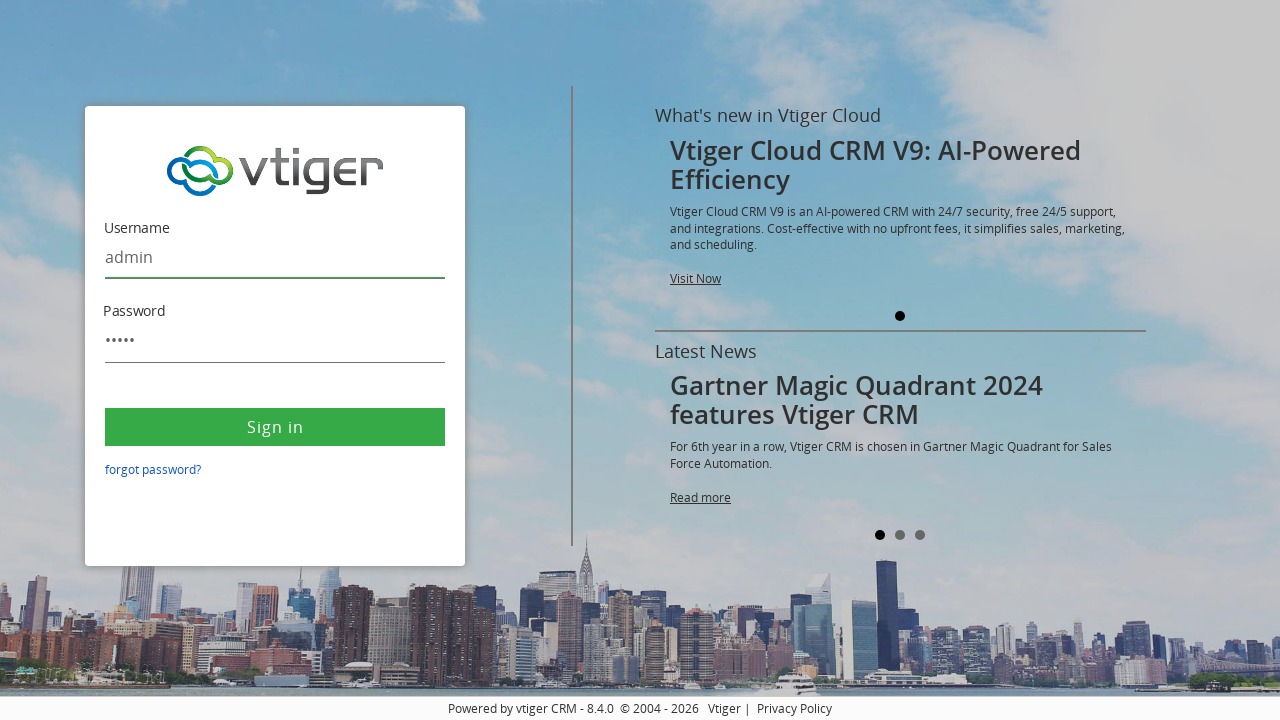

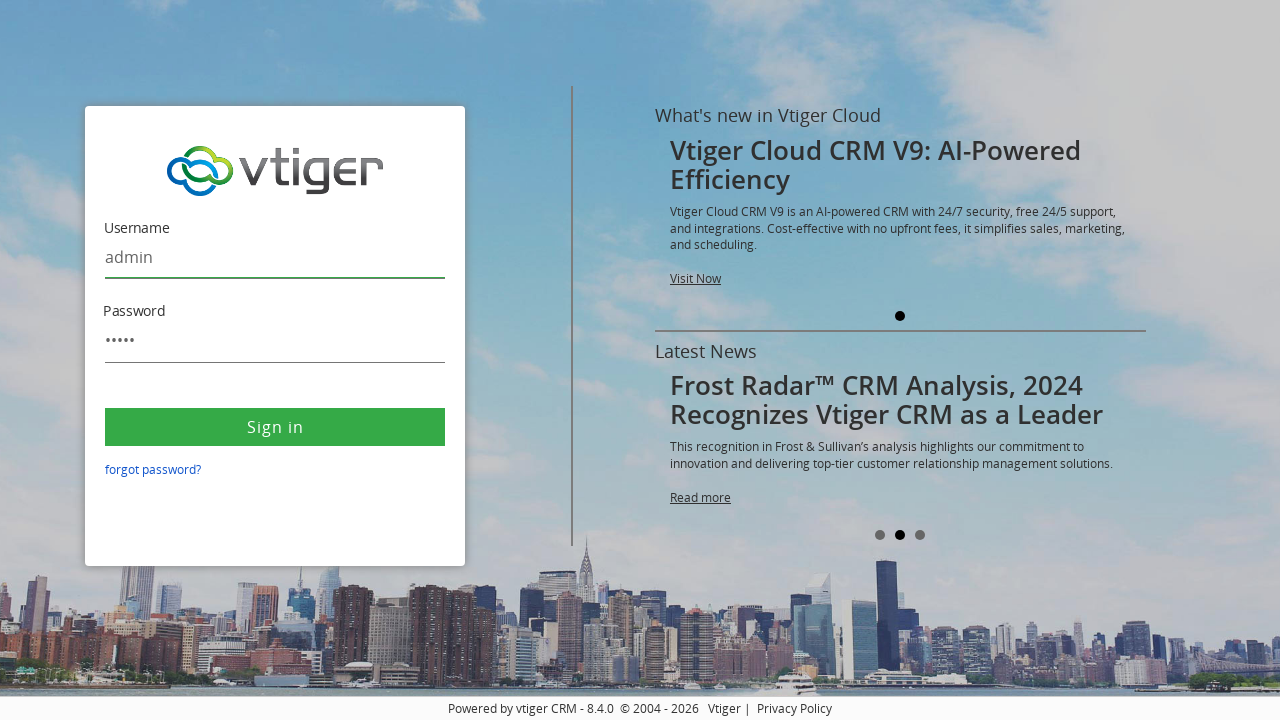